Tests registration form validation by entering an invalid email address format and verifying the appropriate error message is displayed.

Starting URL: https://alada.vn/tai-khoan/dang-ky.html

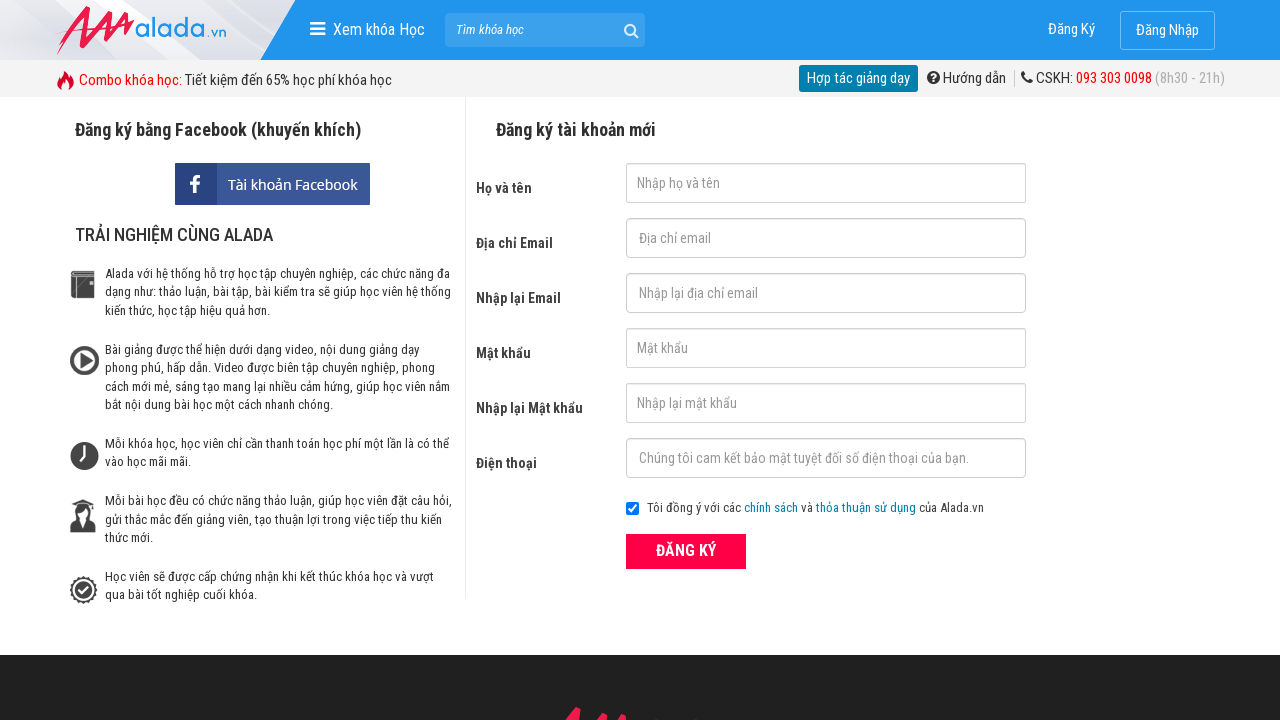

Filled first name field with 'Joe Biden' on #txtFirstname
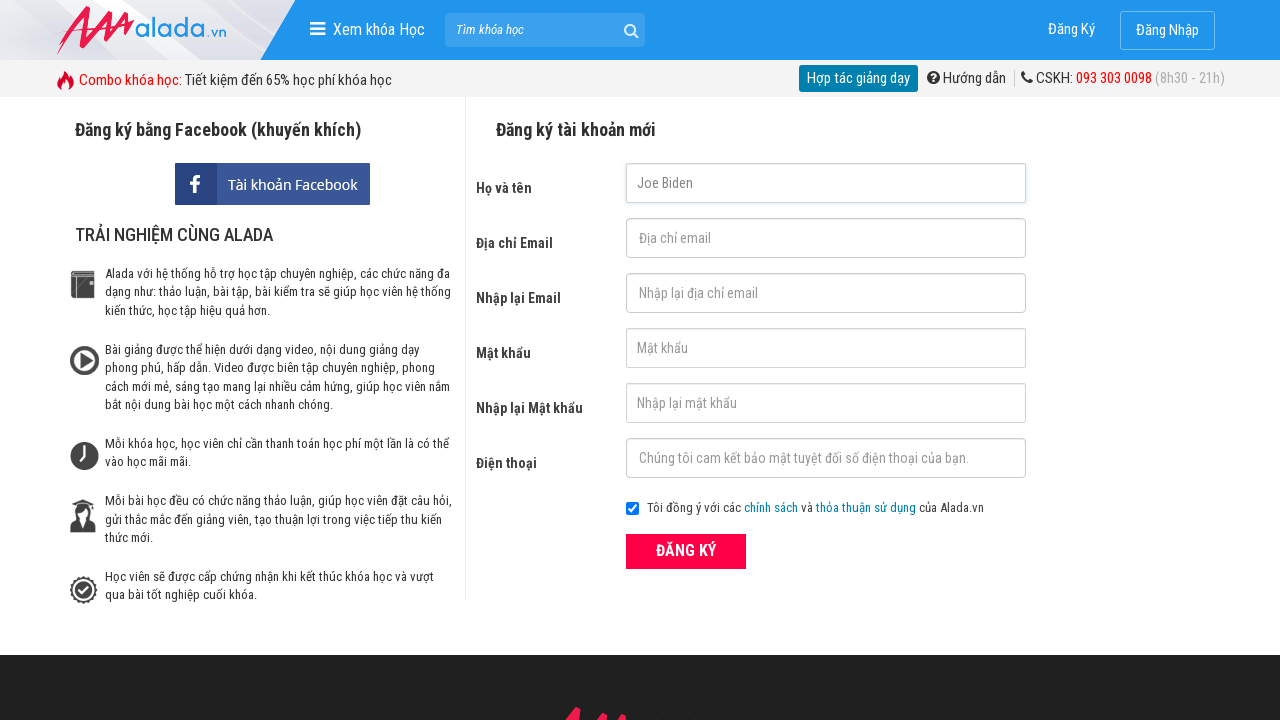

Filled email field with invalid email 'joebiden' on #txtEmail
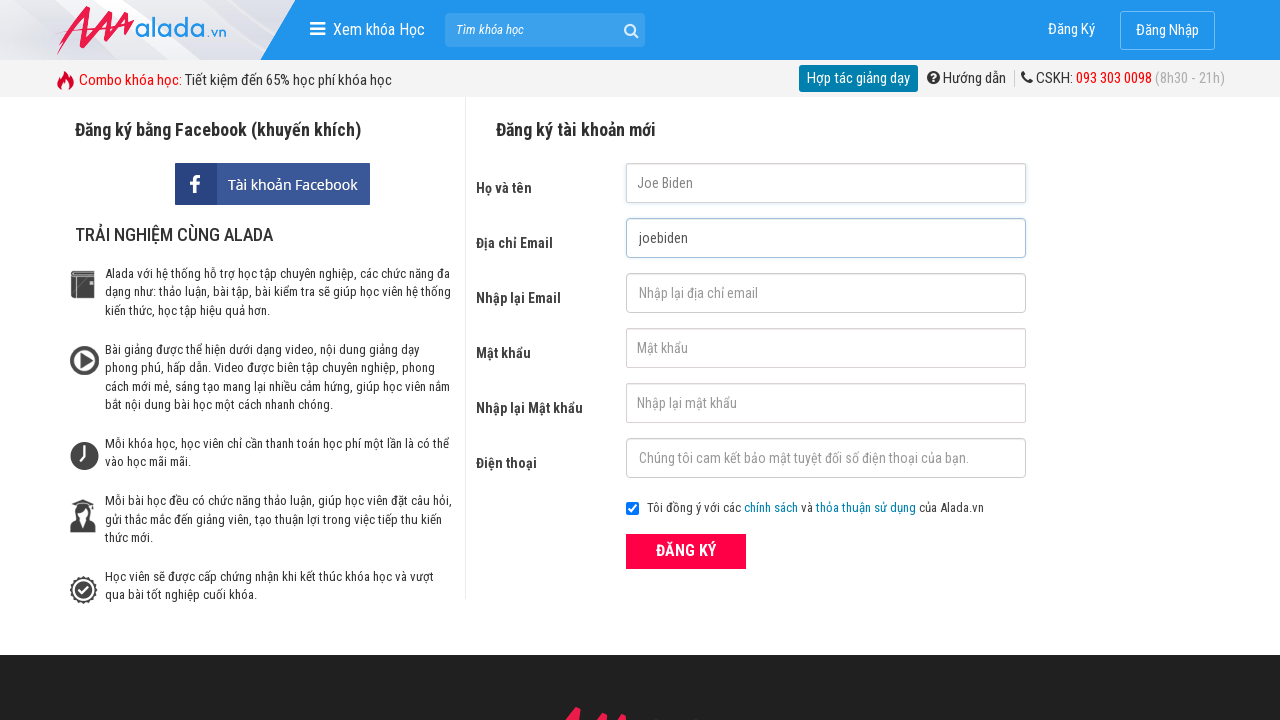

Filled confirm email field with 'joebiden' on #txtCEmail
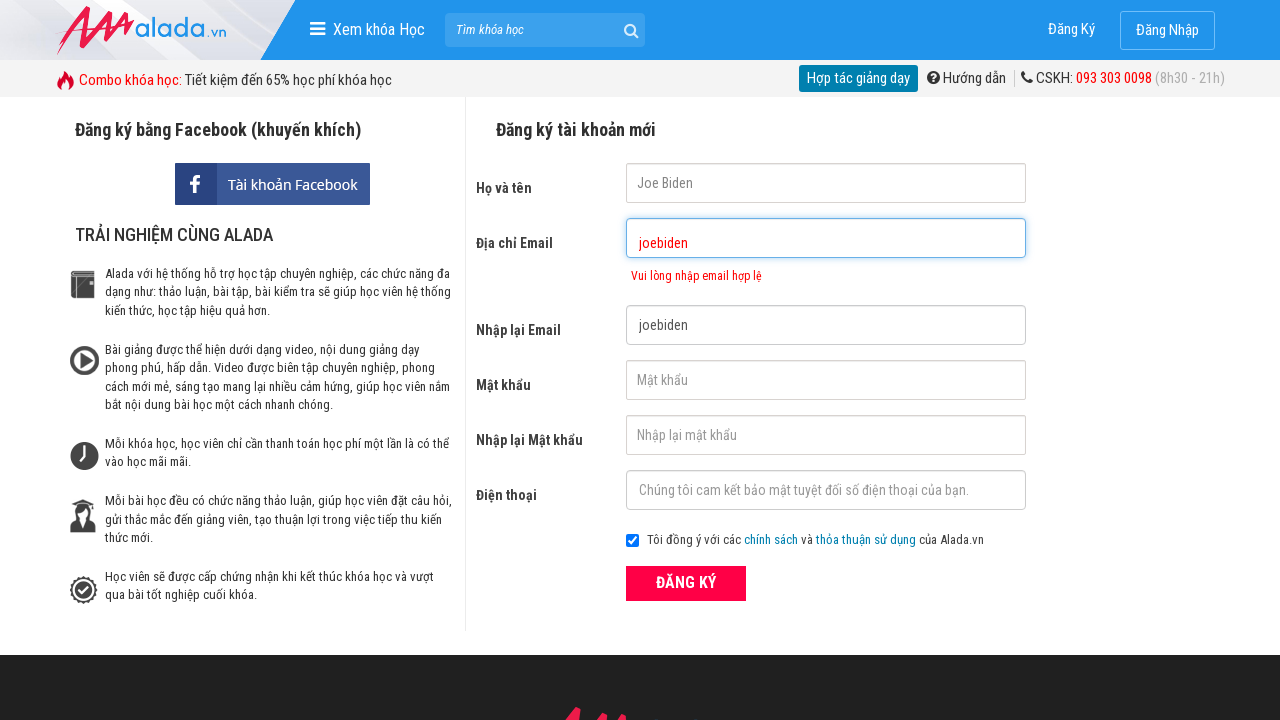

Filled password field with '123456' on #txtPassword
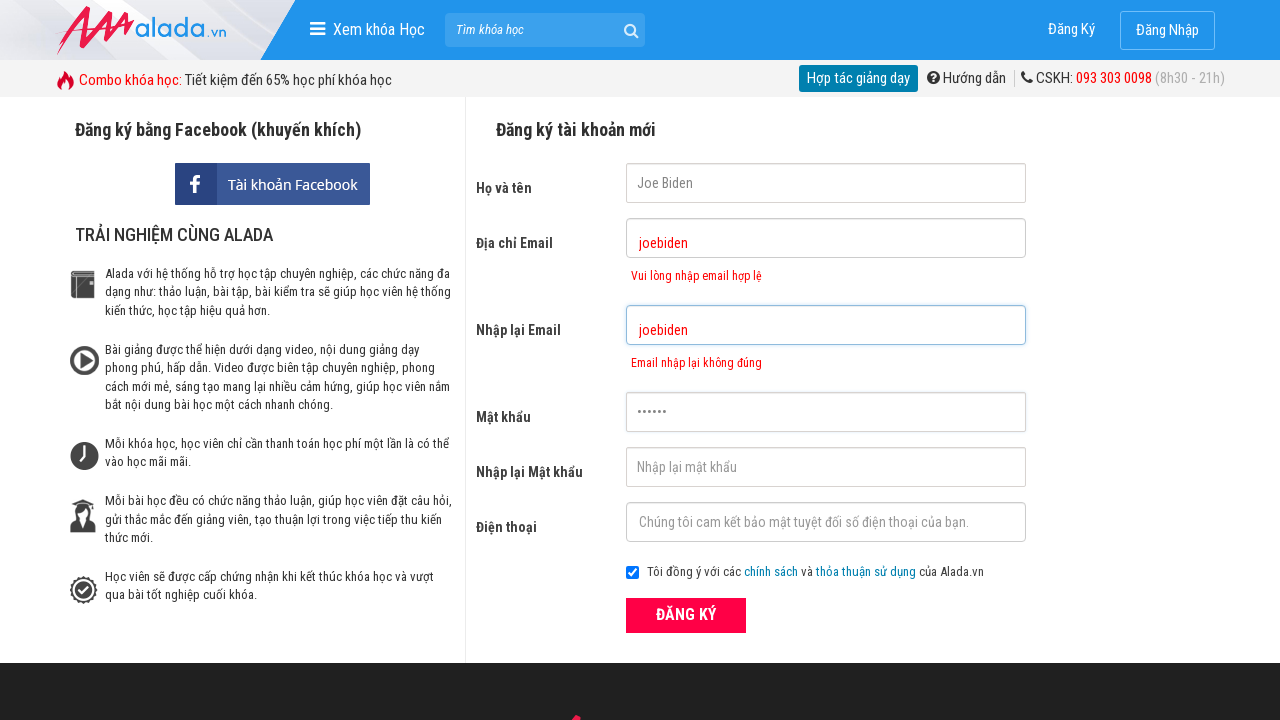

Filled confirm password field with '123456' on #txtCPassword
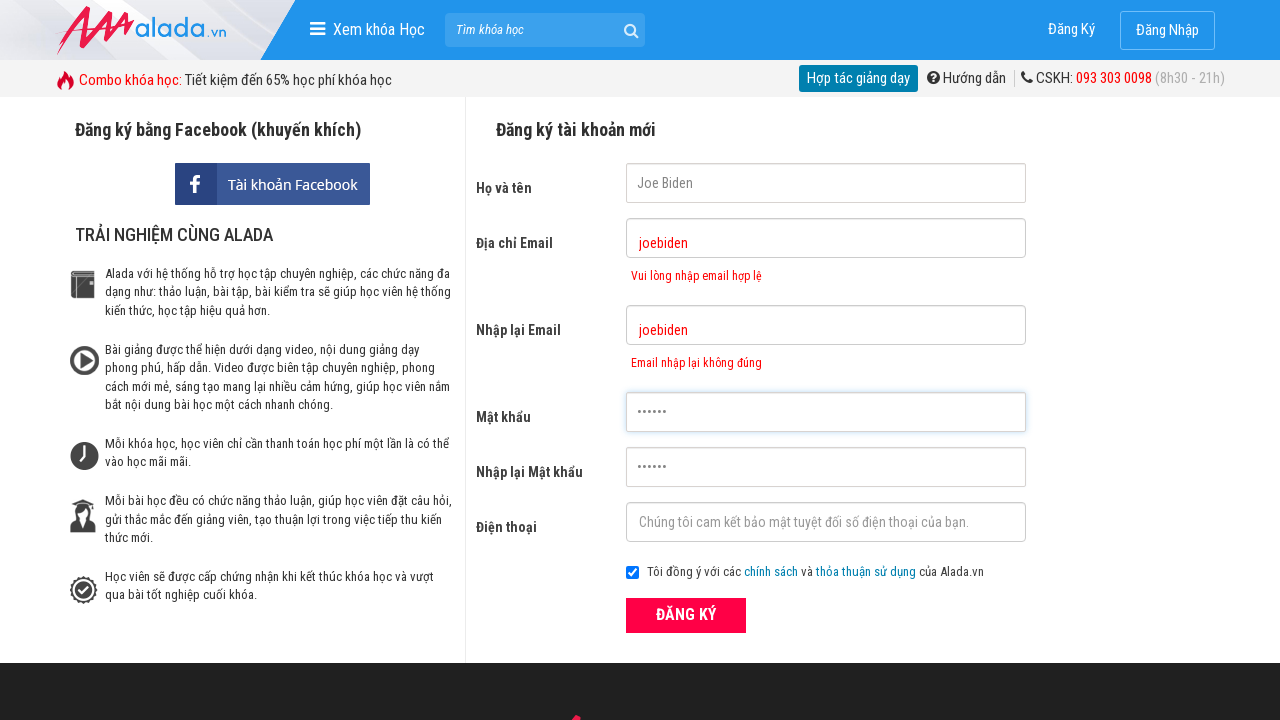

Filled phone field with '0388465783' on #txtPhone
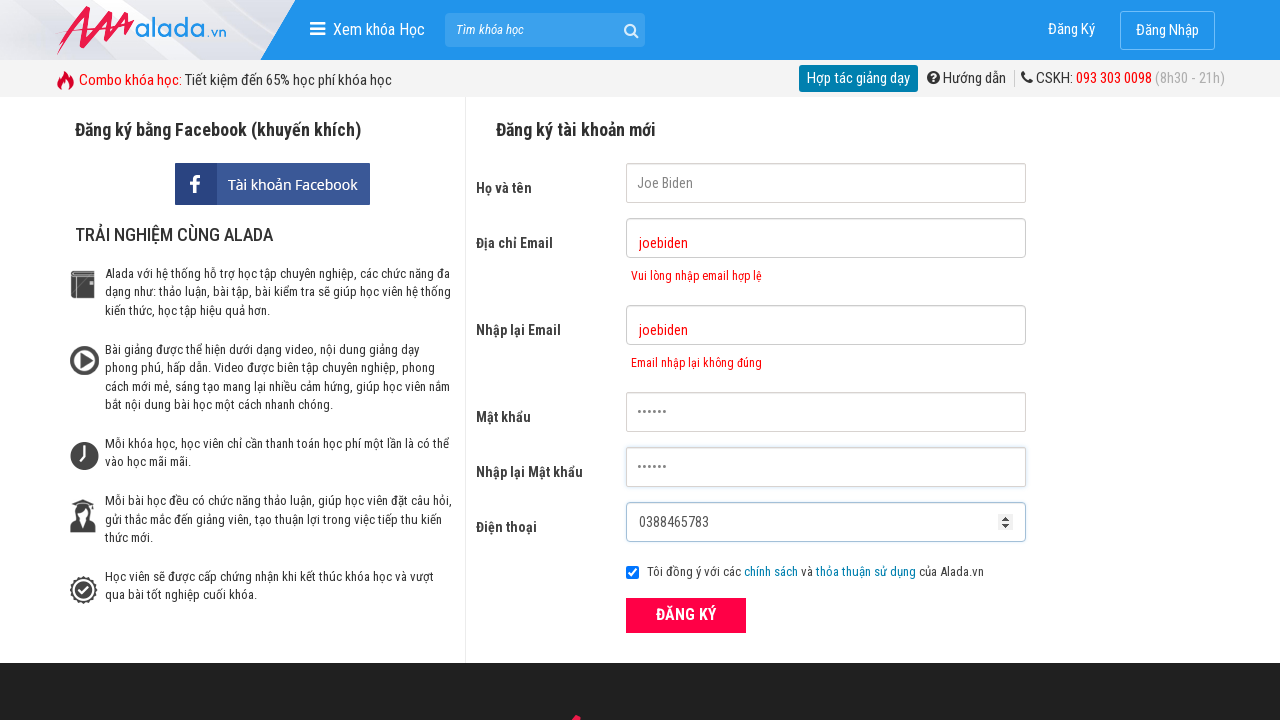

Clicked ĐĂNG KÝ (Register) submit button at (686, 615) on xpath=//button[text()='ĐĂNG KÝ' and @type='submit']
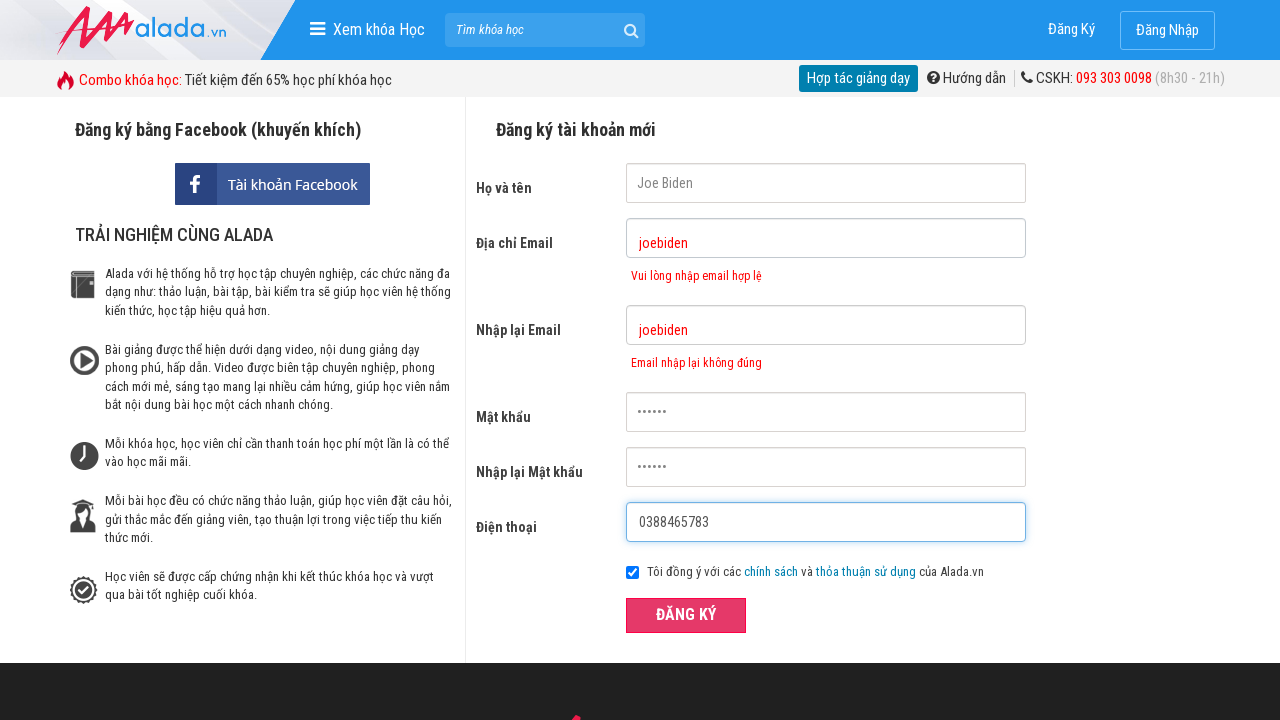

Verified email error message is displayed
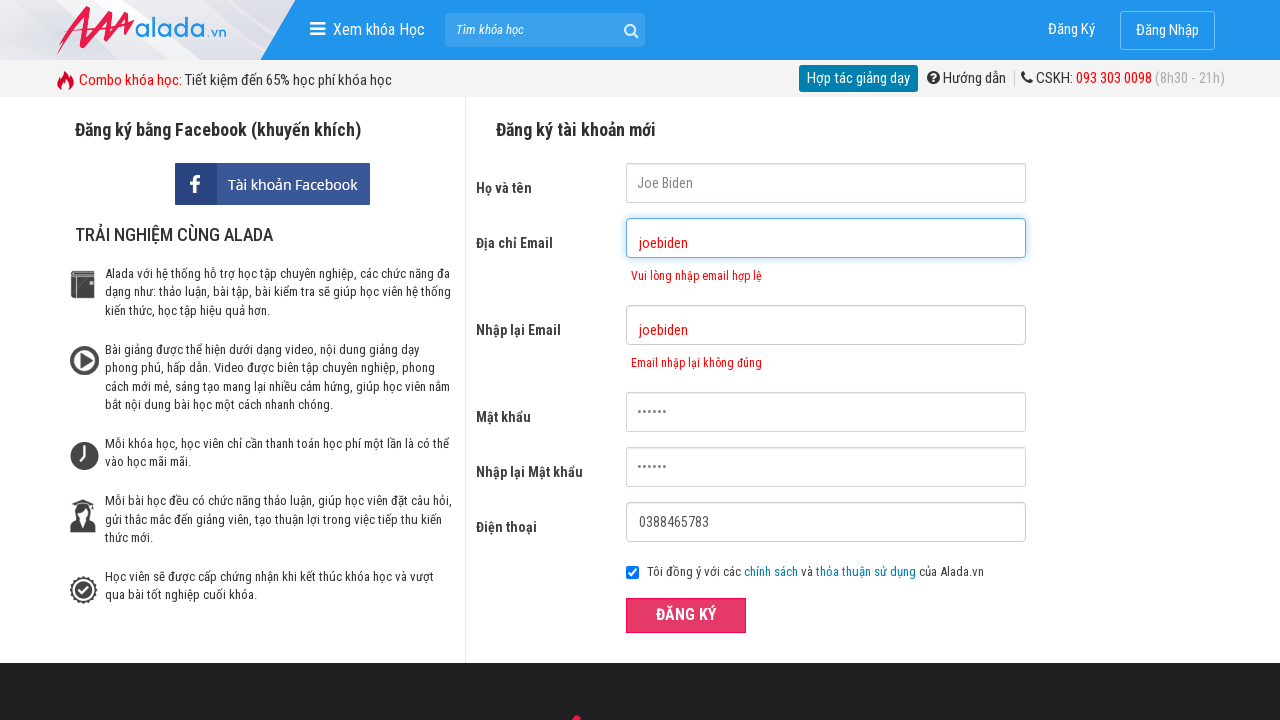

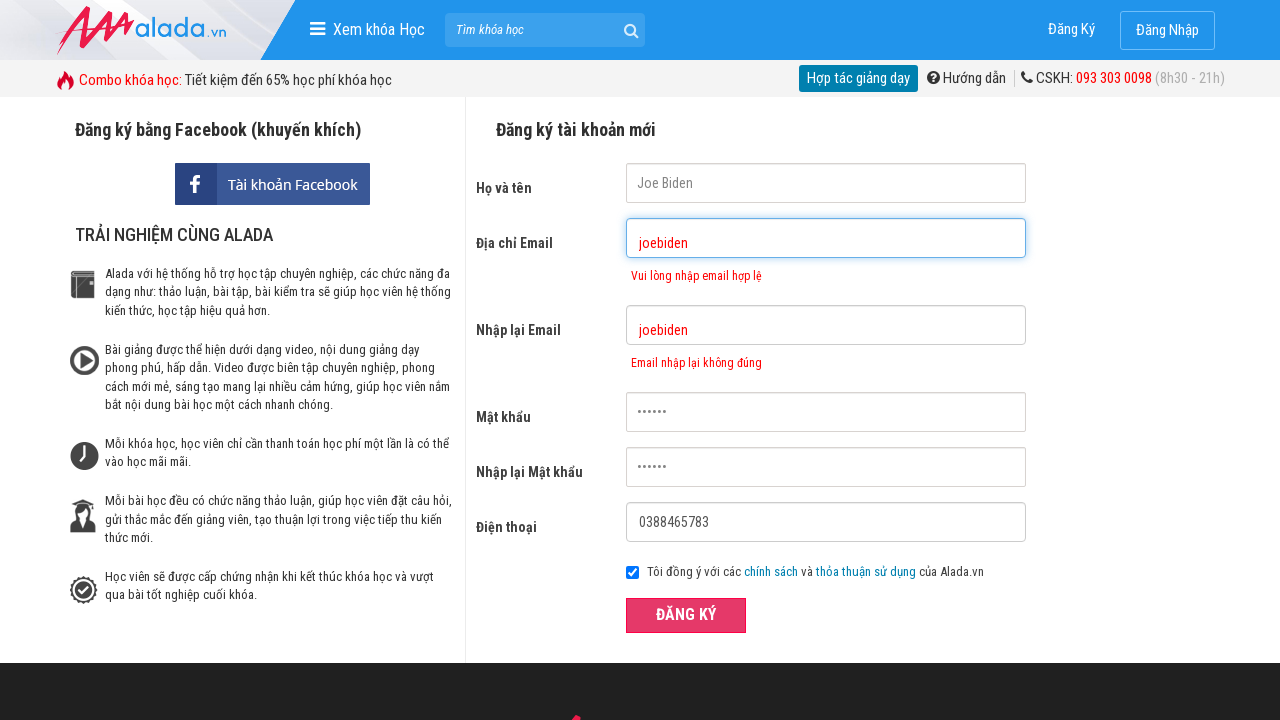